Tests radio button selection by clicking directly on the "erkek" (male) radio button and verifies that only the clicked radio button is selected while others remain unselected

Starting URL: https://testotomasyonu.com/form

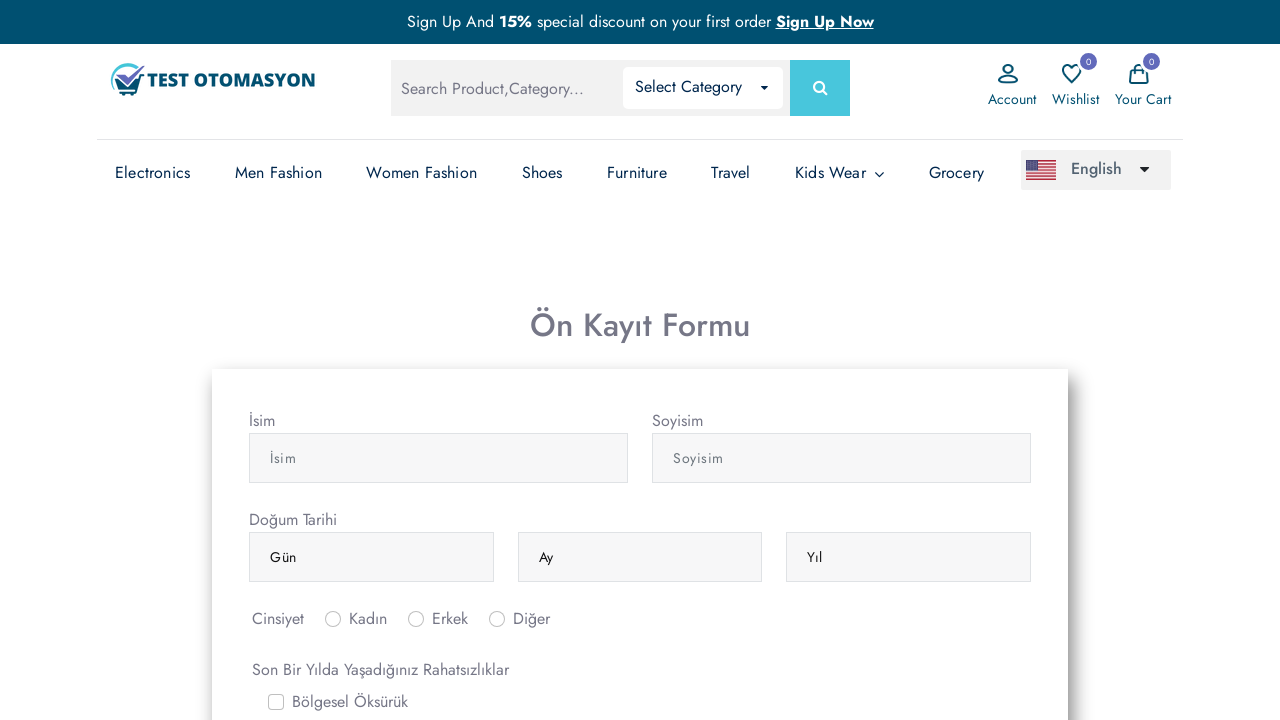

Clicked on the 'erkek' (male) radio button at (416, 619) on #inlineRadio2
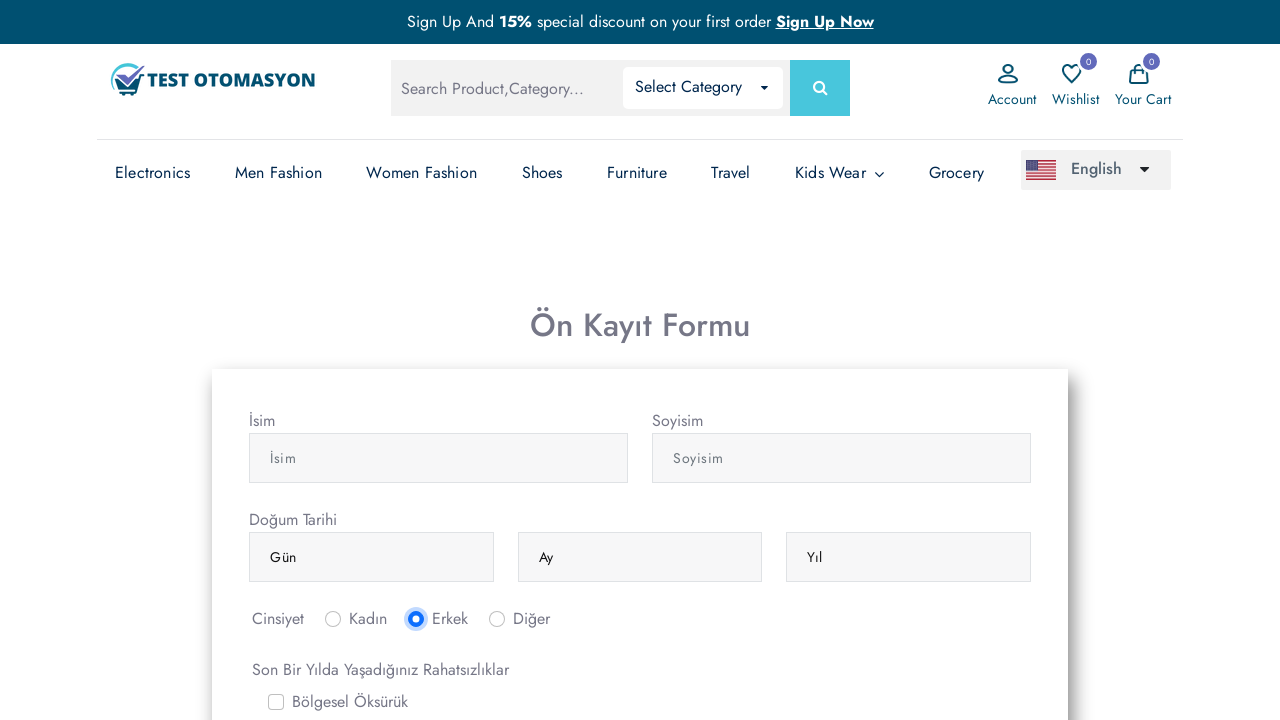

Verified that the 'erkek' radio button is selected
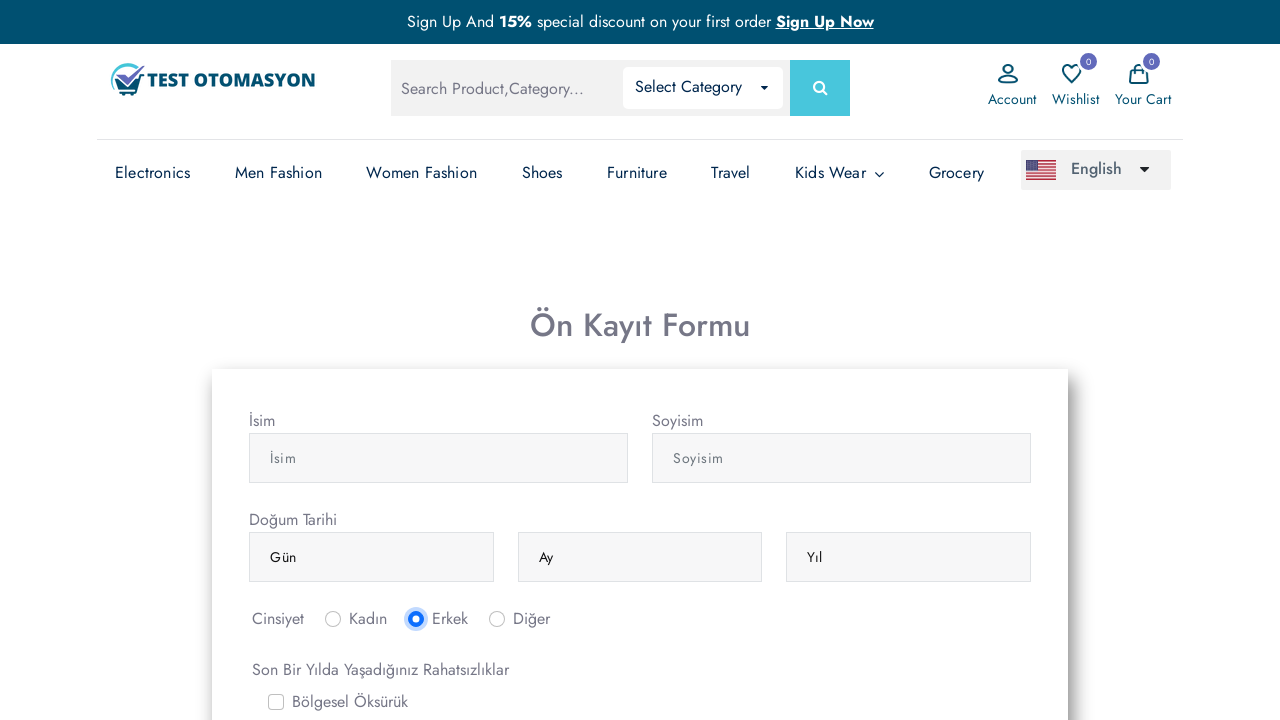

Verified that the first radio button is not selected
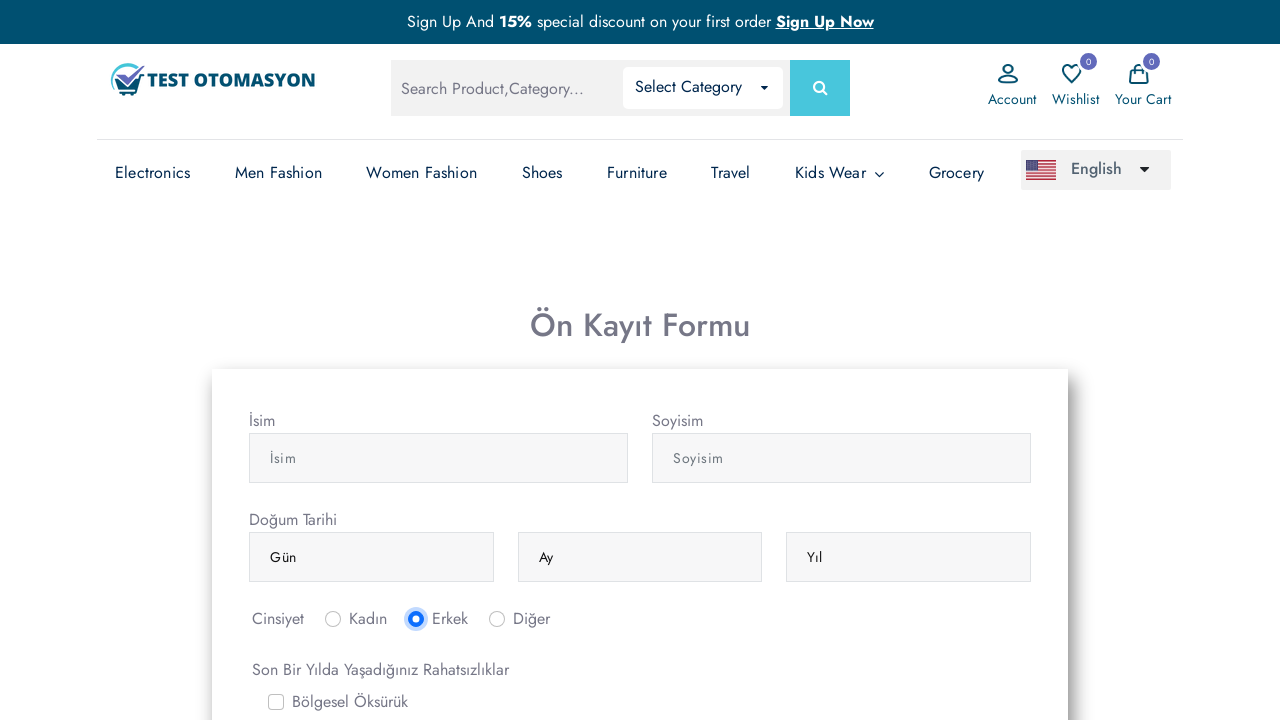

Verified that the third radio button is not selected
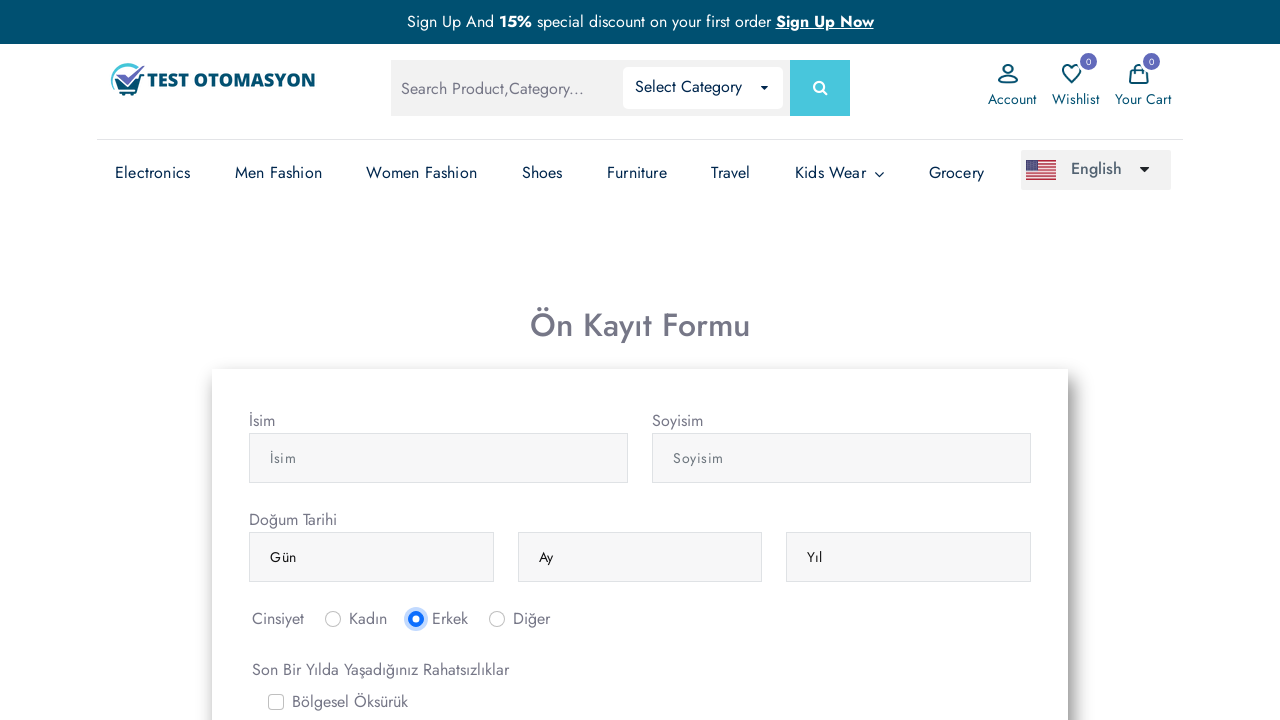

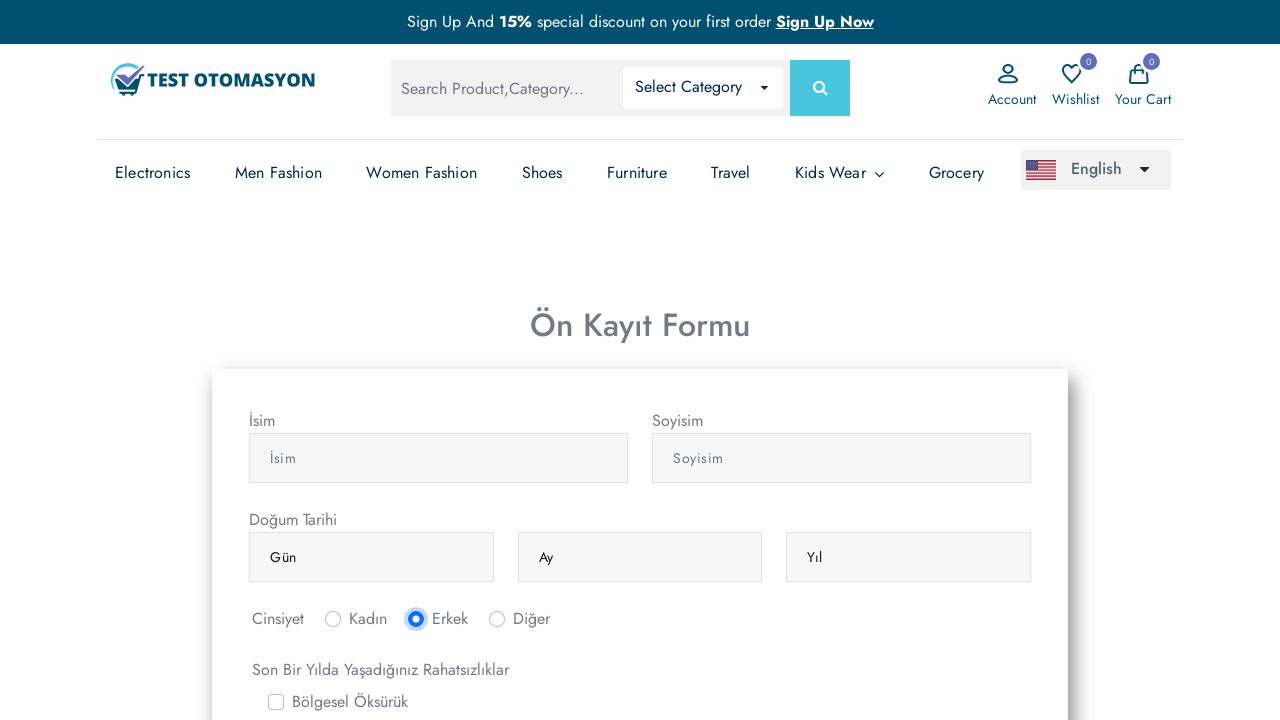